Tests navigating through nested menu by hovering over Main Item 2, then Sub Sub List, and clicking Sub Sub Item 2

Starting URL: https://demoqa.com/menu

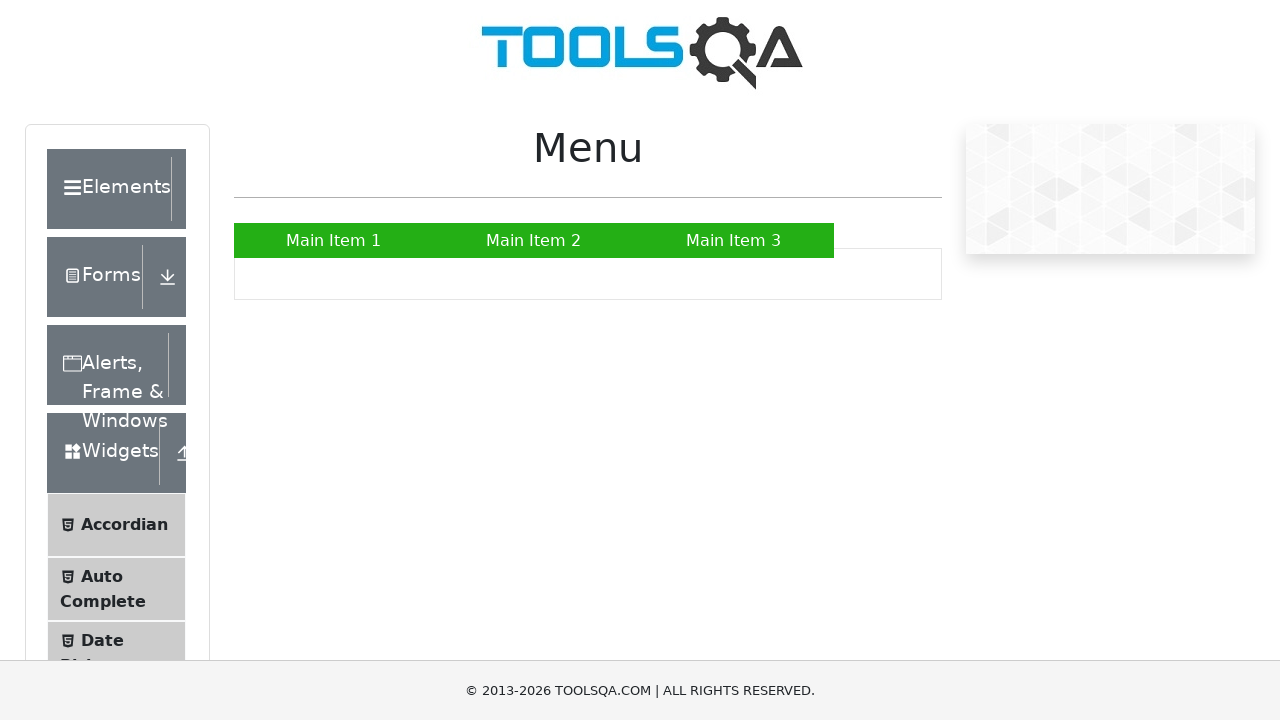

Hovered over Main Item 2 to reveal submenu at (534, 240) on text=Main Item 2
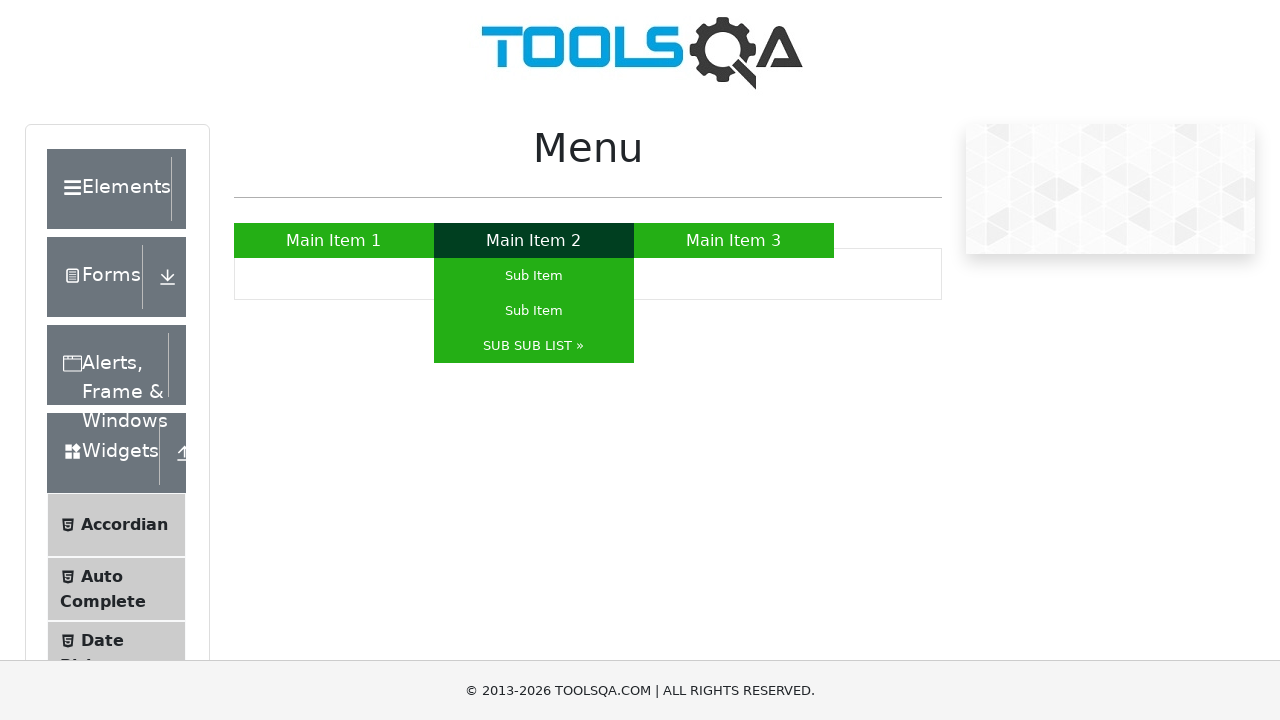

Hovered over SUB SUB LIST to reveal nested submenu at (534, 346) on text=SUB SUB LIST
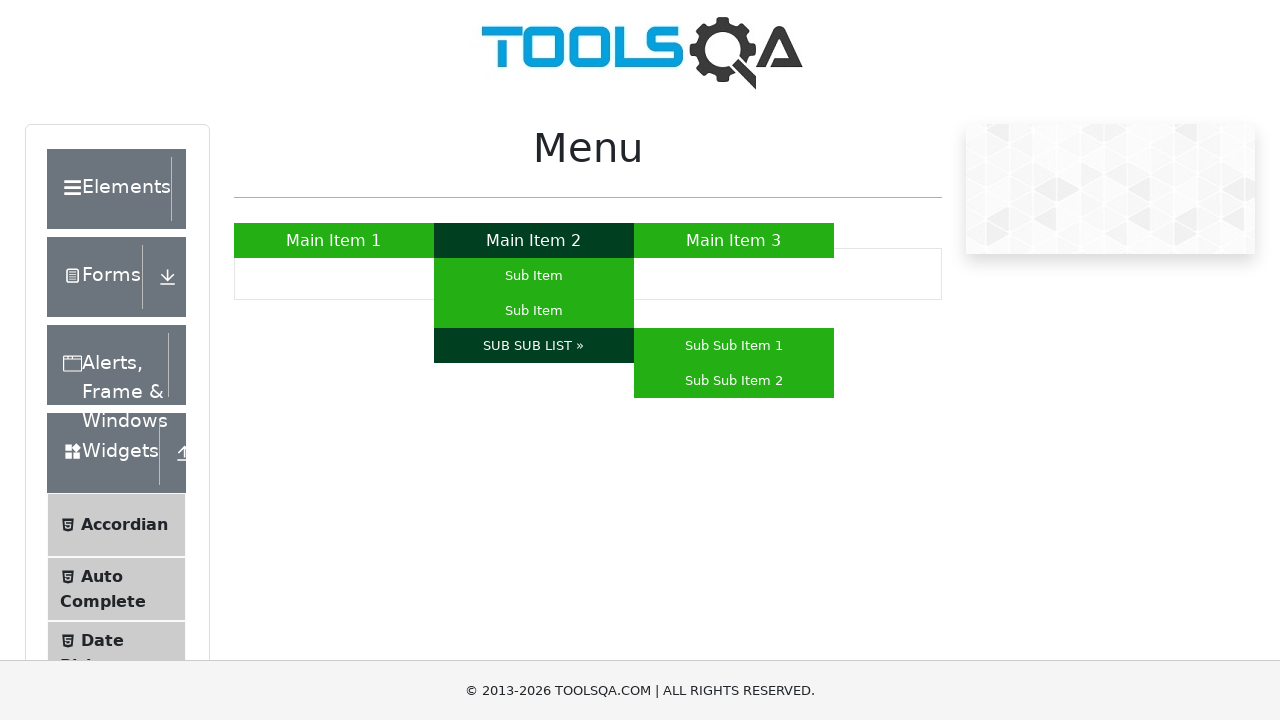

Clicked on Sub Sub Item 2 at (734, 380) on text=Sub Sub Item 2
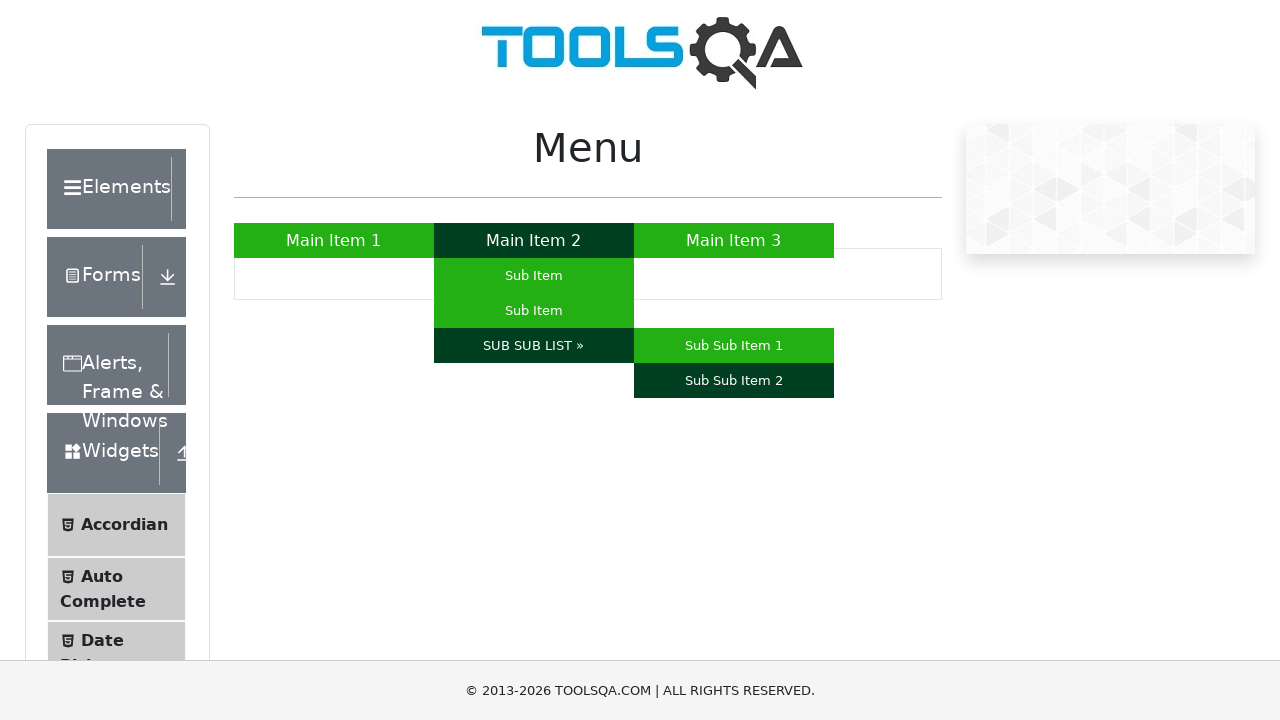

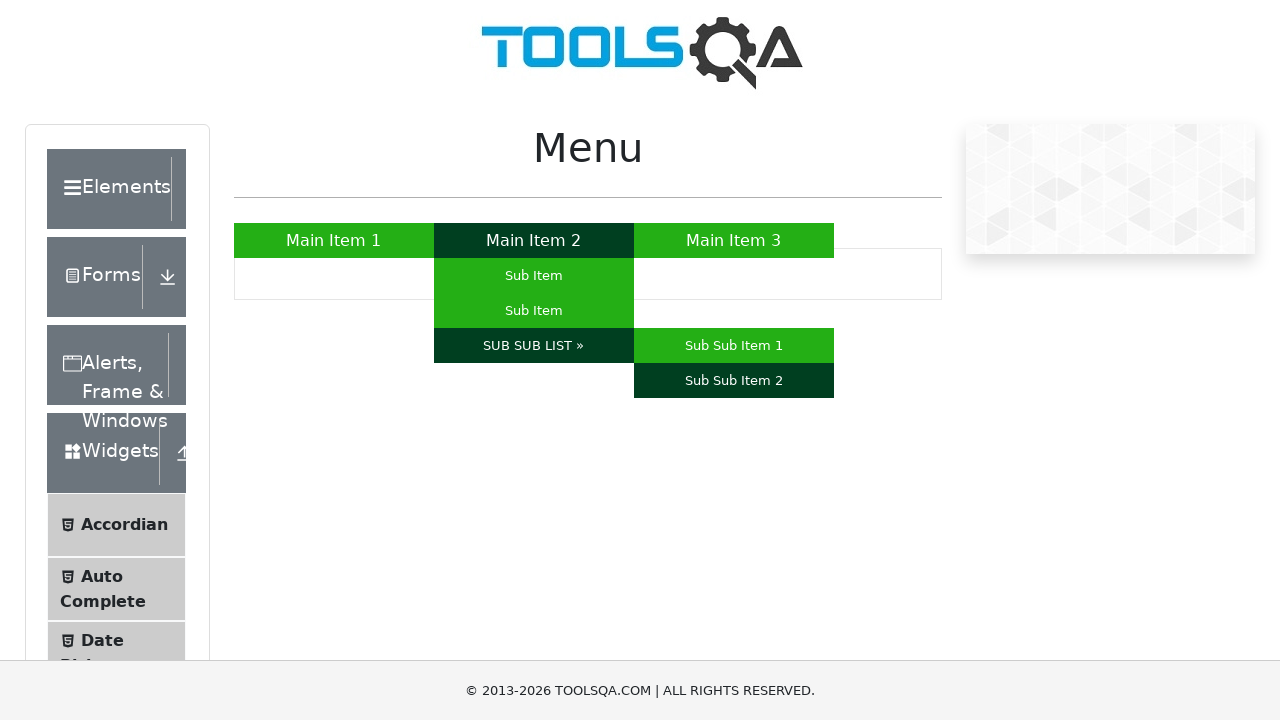